Scrolls to footer, enters email for newsletter subscription and submits

Starting URL: https://automationexercise.com/

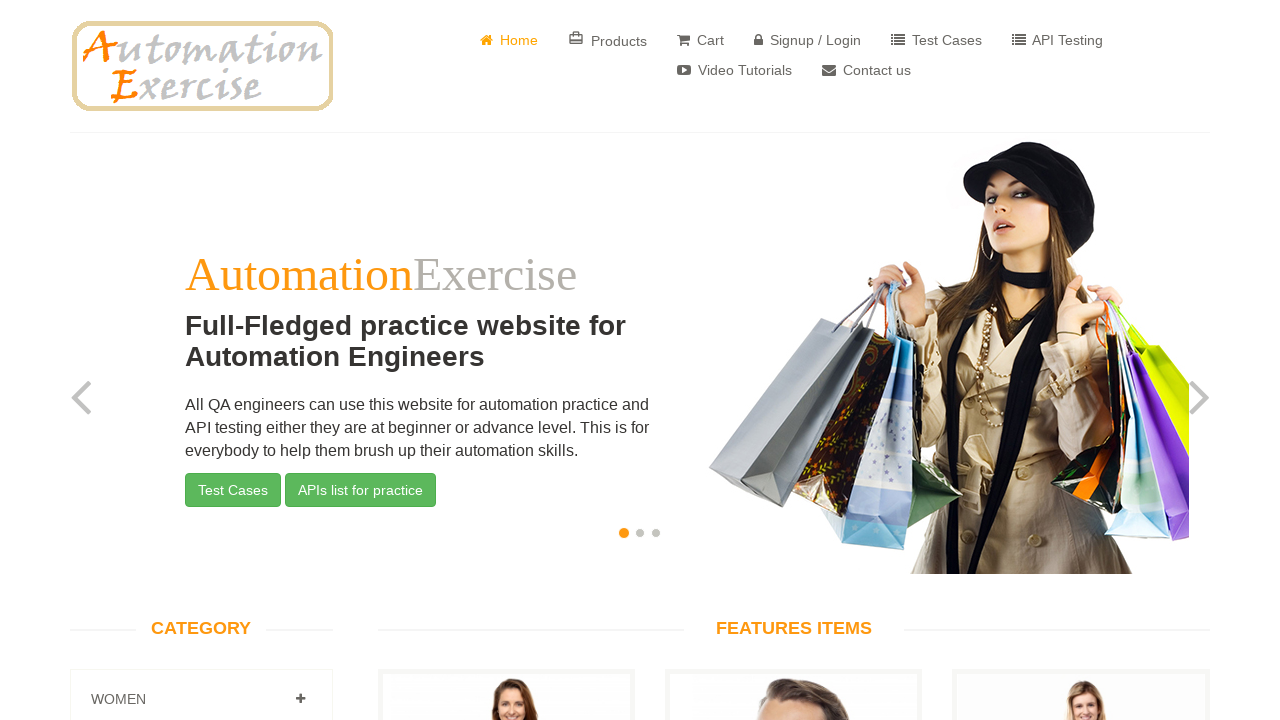

Scrolled to footer section
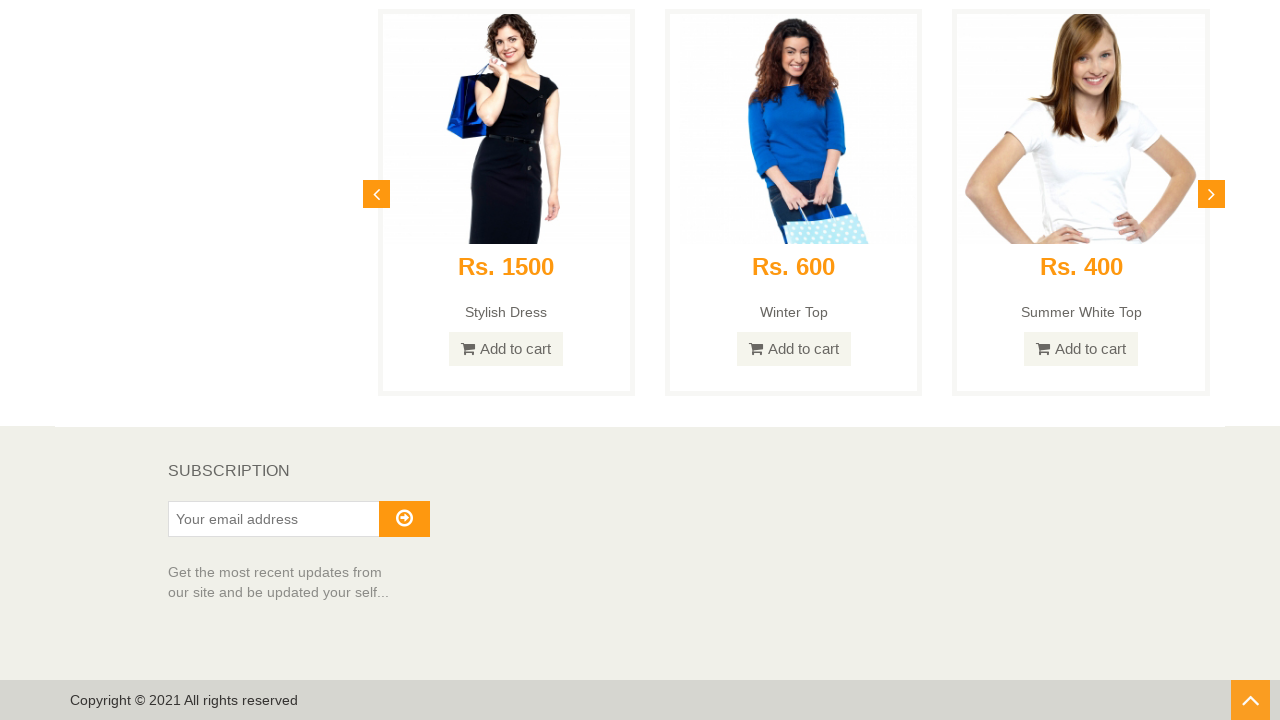

Entered email 'subscriber123@example.com' in newsletter subscription field on //input[@id='susbscribe_email']
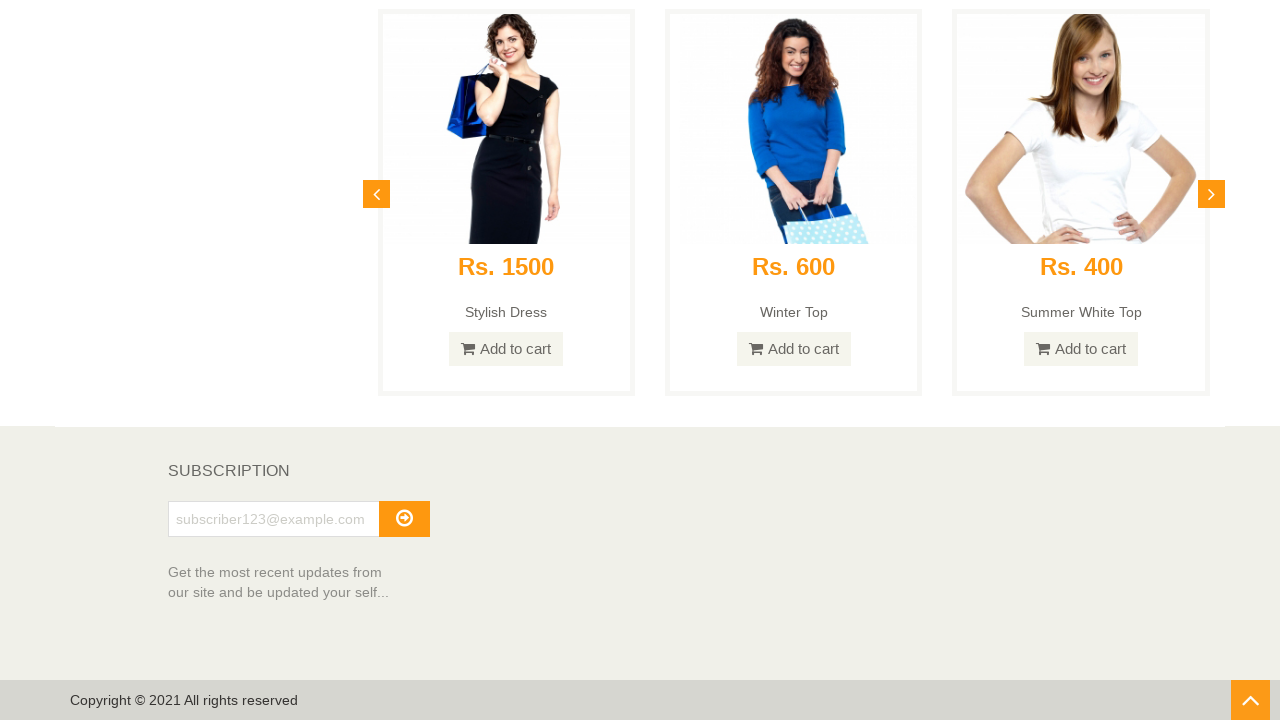

Clicked subscribe button to submit newsletter subscription at (404, 519) on xpath=//button[@id='subscribe']
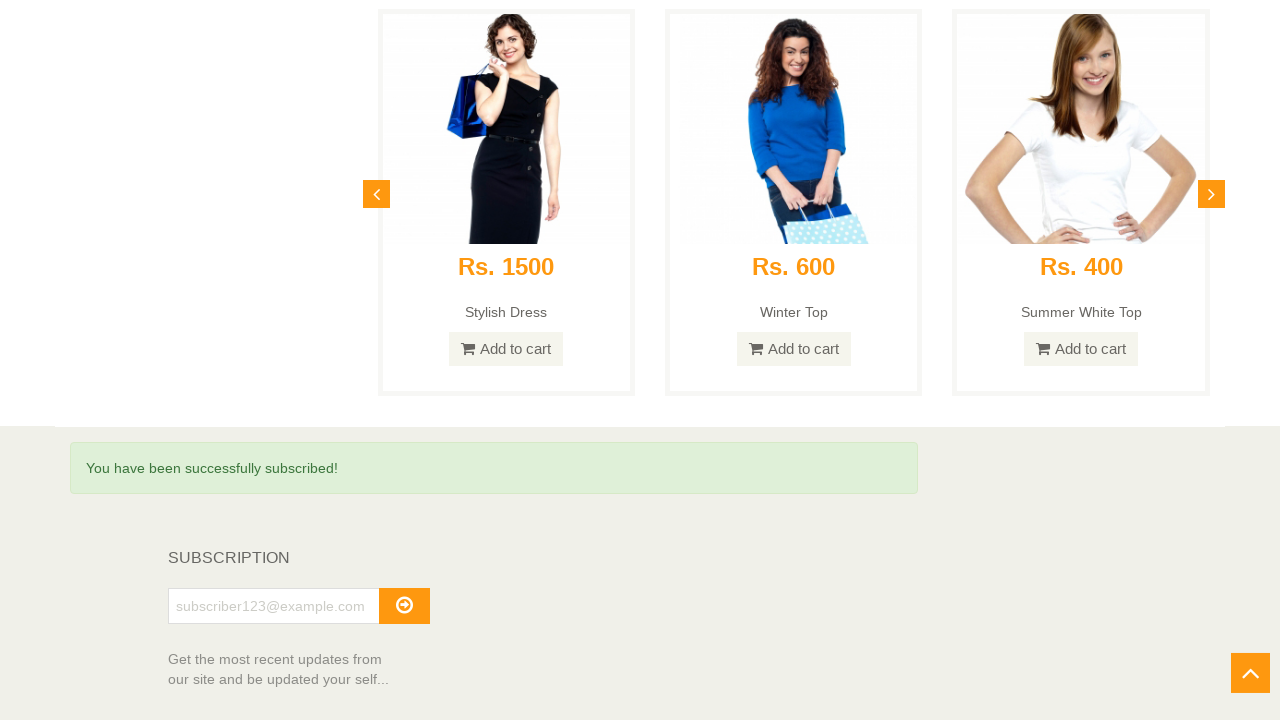

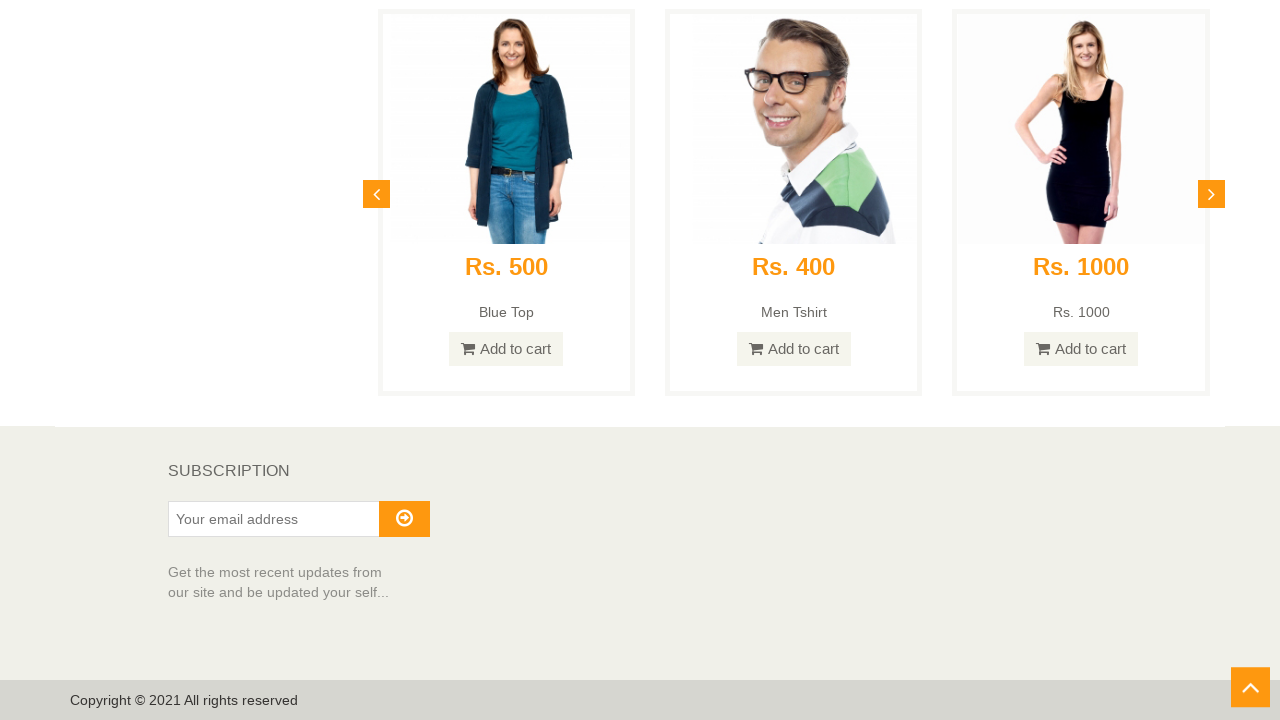